Tests email signup flow by entering an email address and clicking the signup button

Starting URL: https://www.netflix.com/es-en/

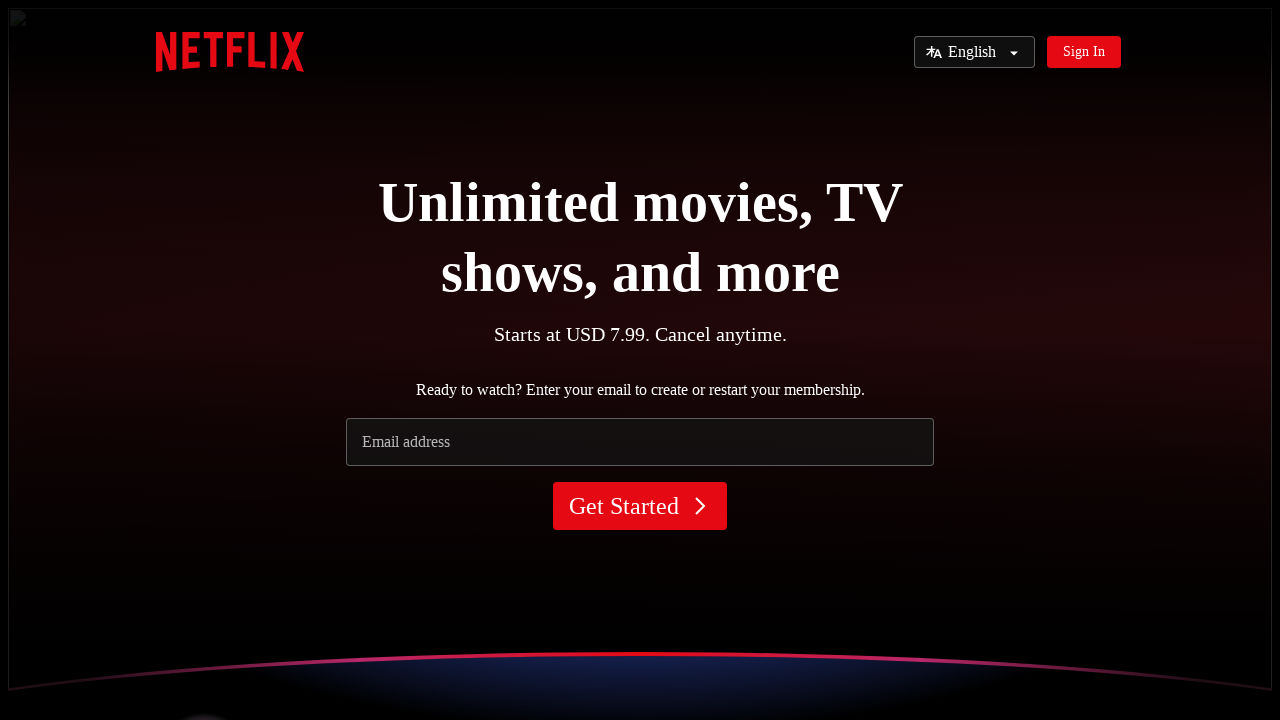

Filled email field with 'testuser456@example.com' on input[name='email']
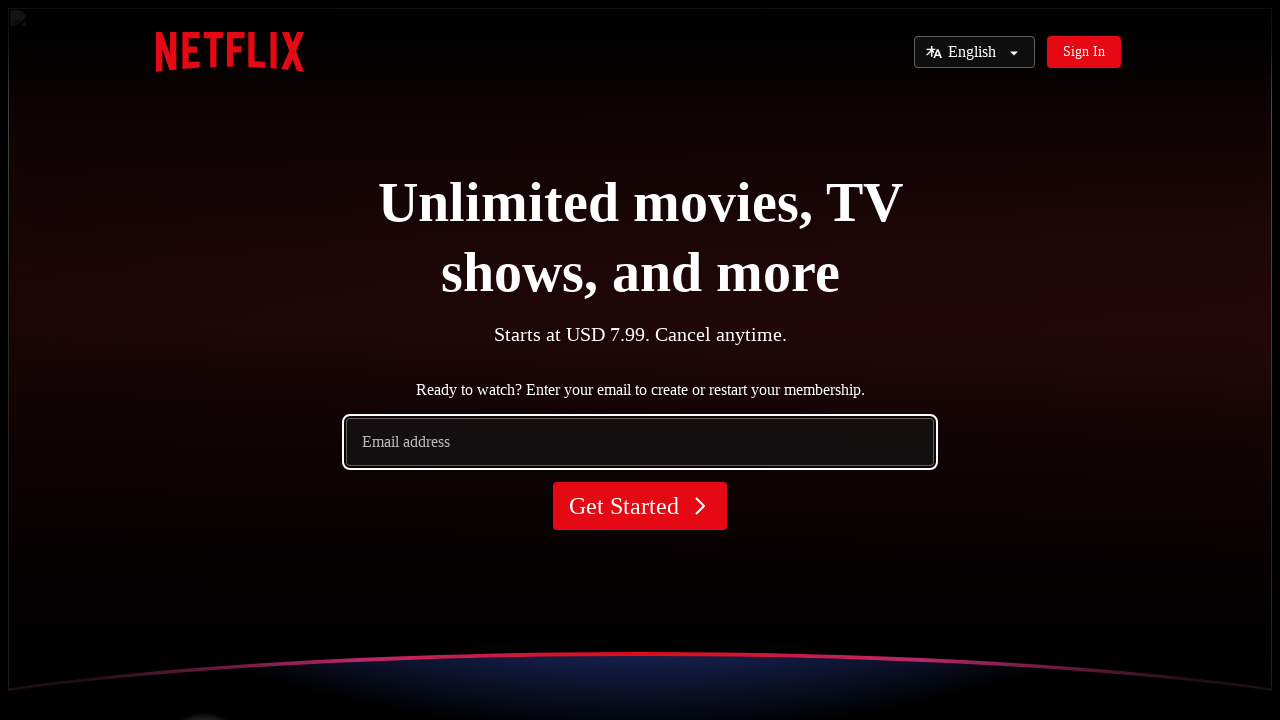

Clicked signup/Get Started button at (640, 506) on button:has-text('Get Started'), button:has(.cta-btn-txt)
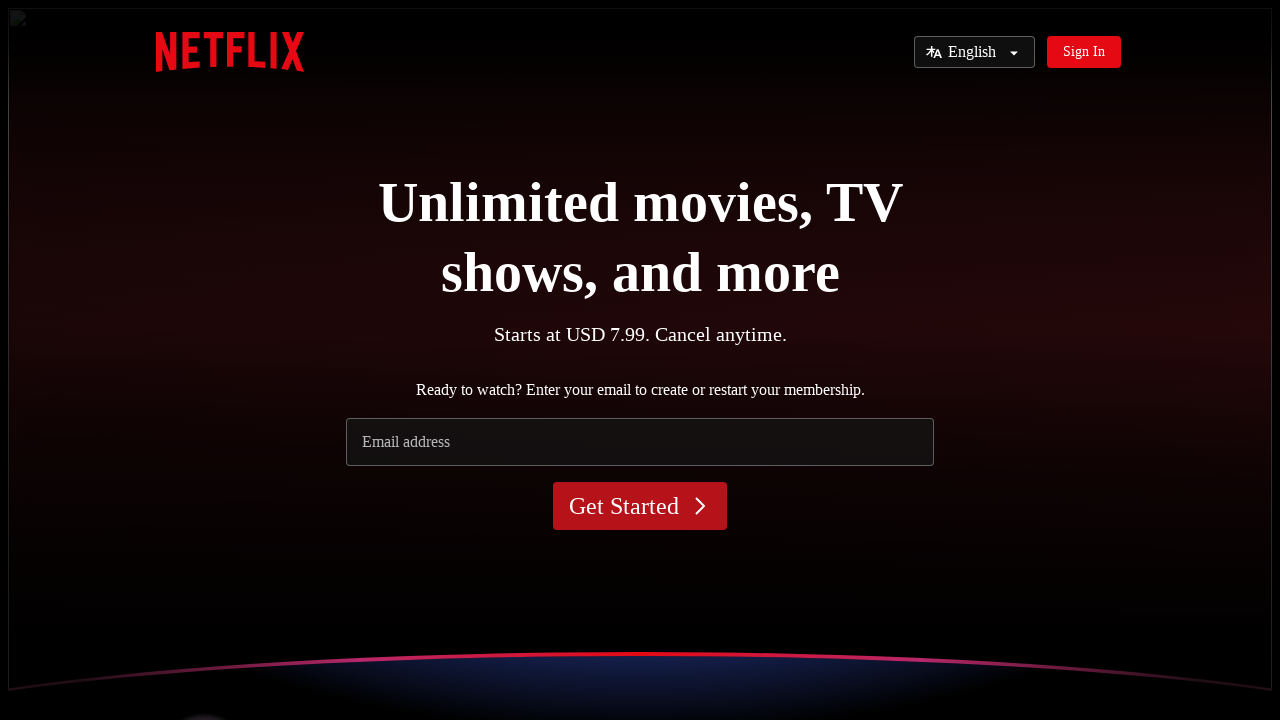

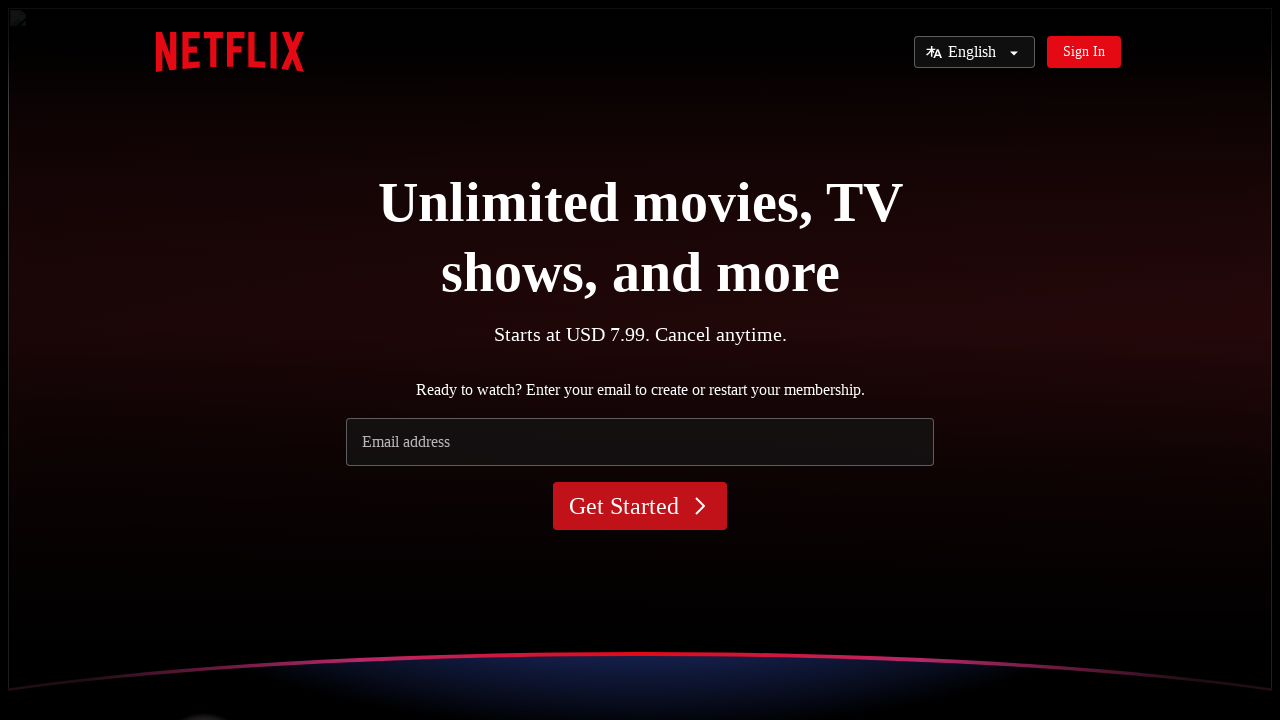